Tests that the complete-all checkbox updates its state when individual items are completed or cleared

Starting URL: https://demo.playwright.dev/todomvc

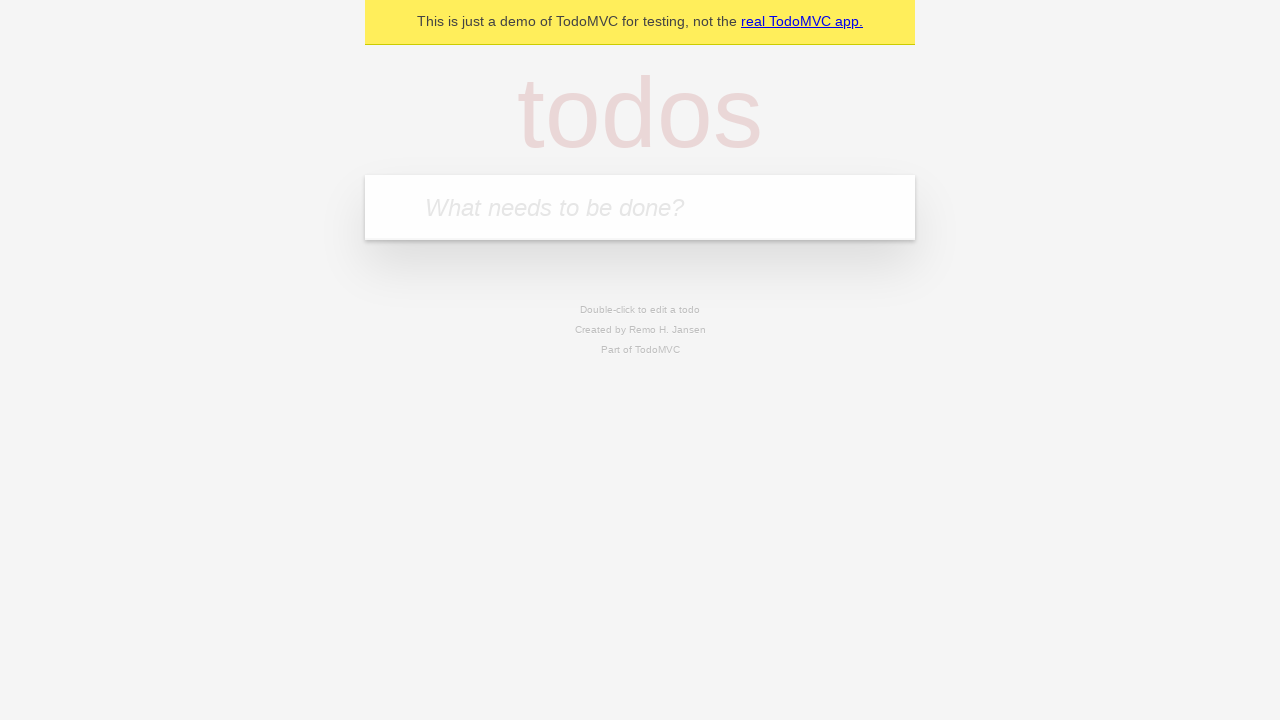

Filled input with first todo item 'buy some cheese' on internal:attr=[placeholder="What needs to be done?"i]
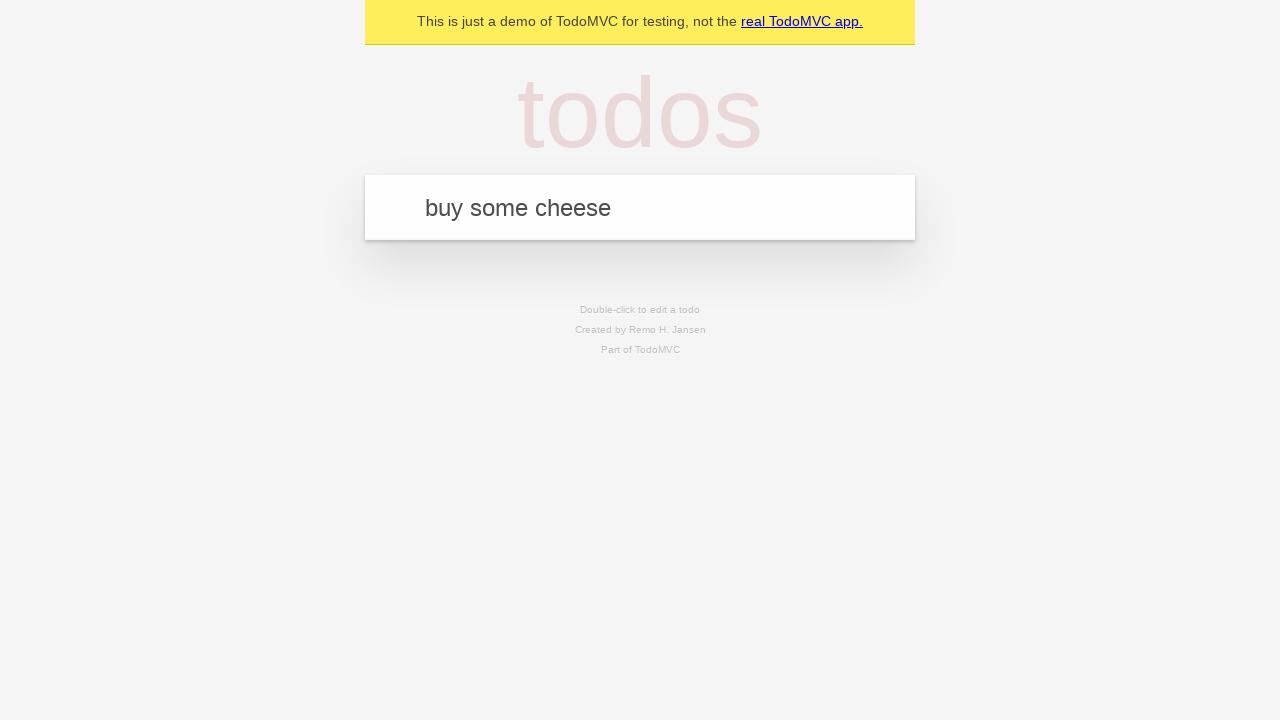

Pressed Enter to add first todo item on internal:attr=[placeholder="What needs to be done?"i]
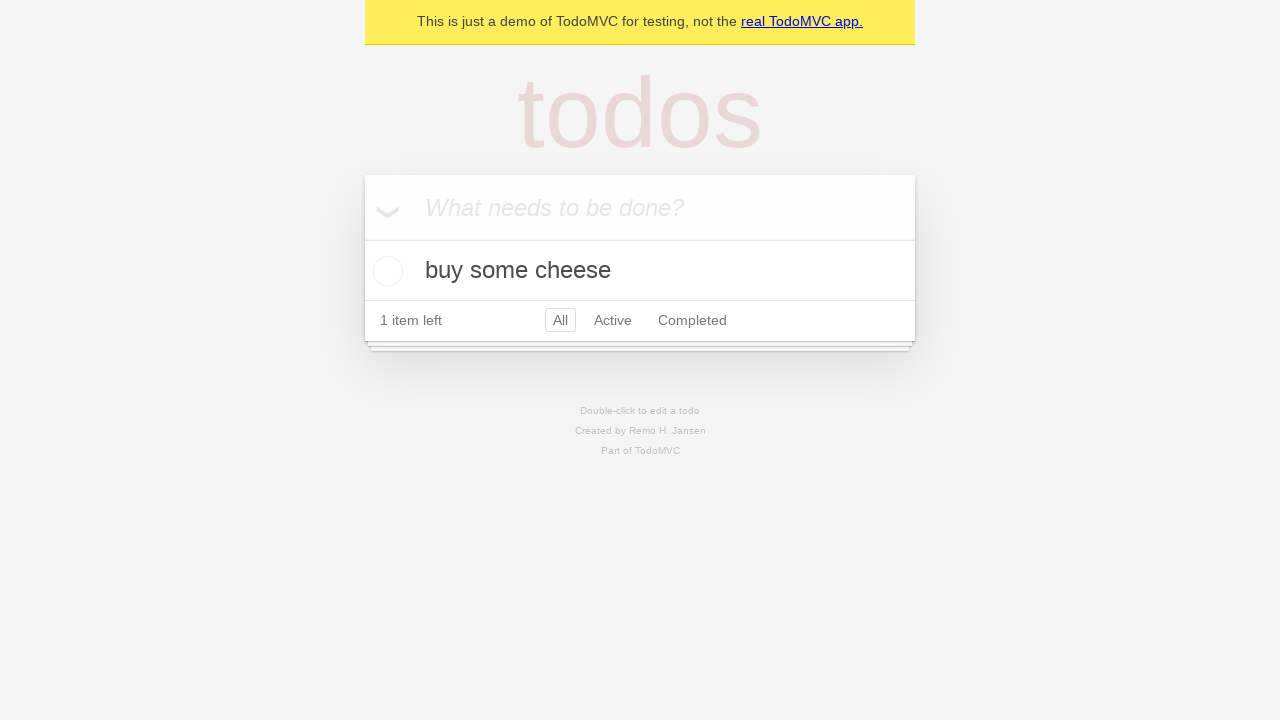

Filled input with second todo item 'feed the cat' on internal:attr=[placeholder="What needs to be done?"i]
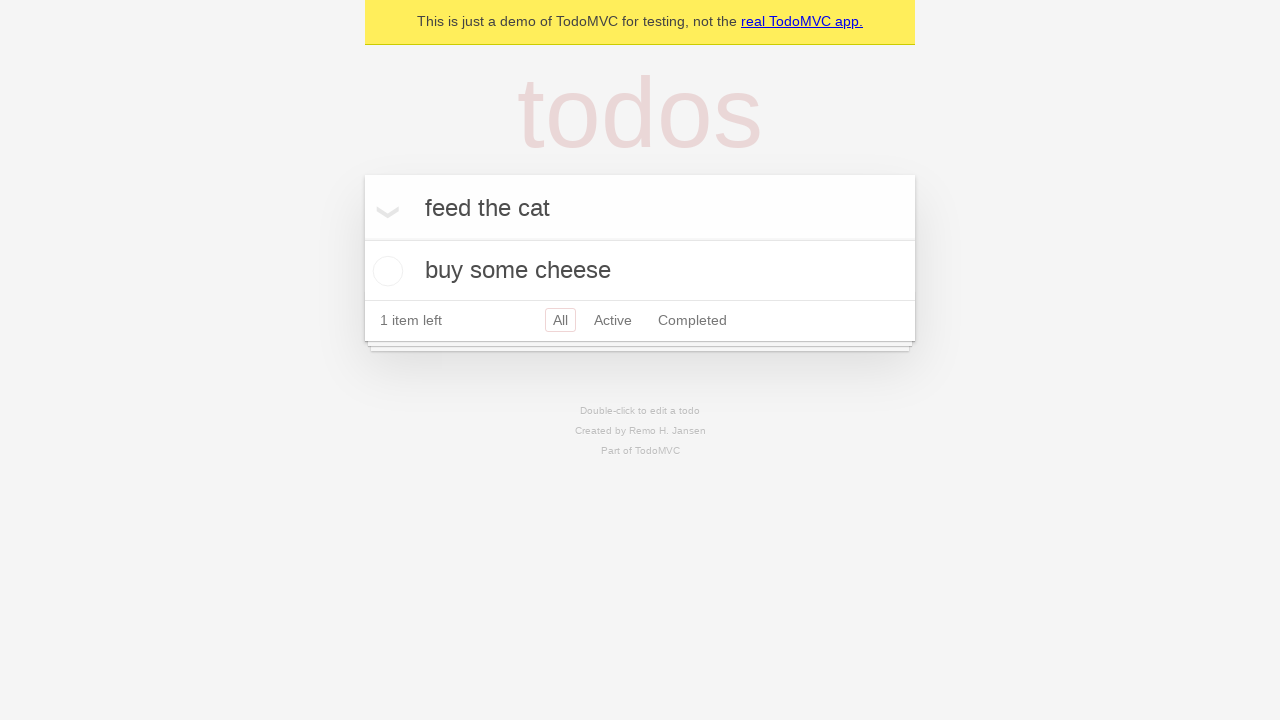

Pressed Enter to add second todo item on internal:attr=[placeholder="What needs to be done?"i]
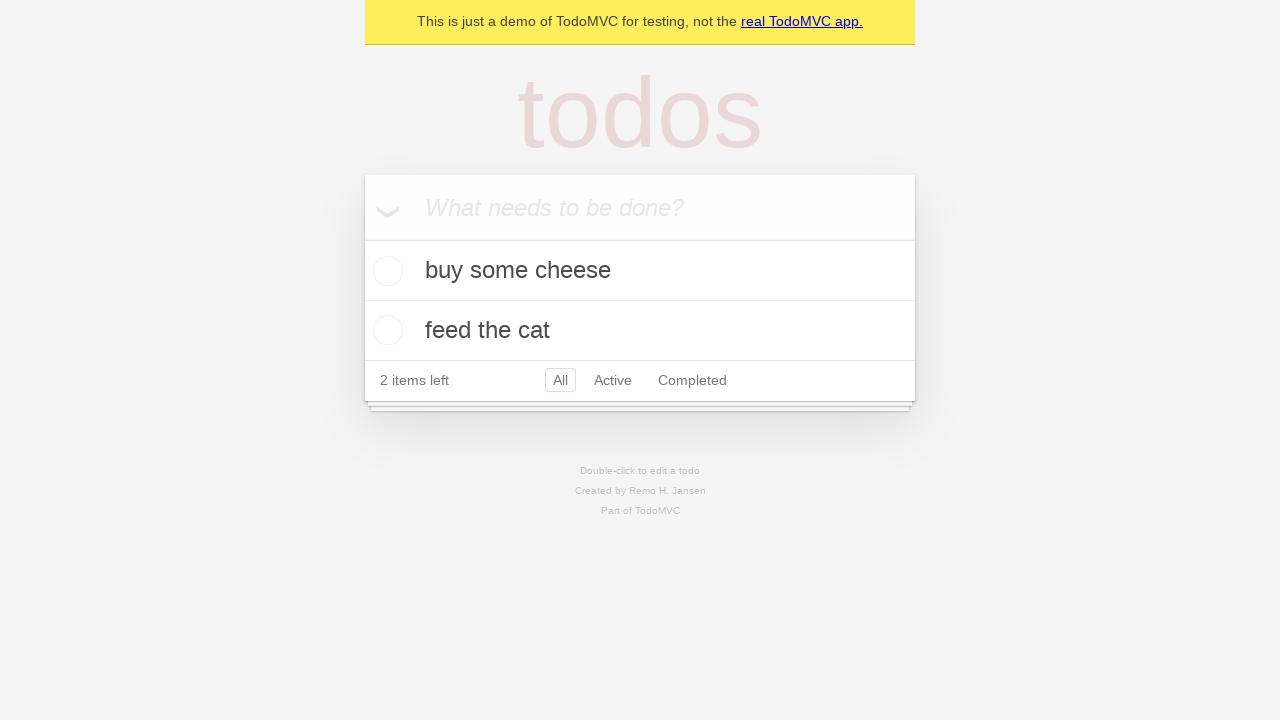

Filled input with third todo item 'book a doctors appointment' on internal:attr=[placeholder="What needs to be done?"i]
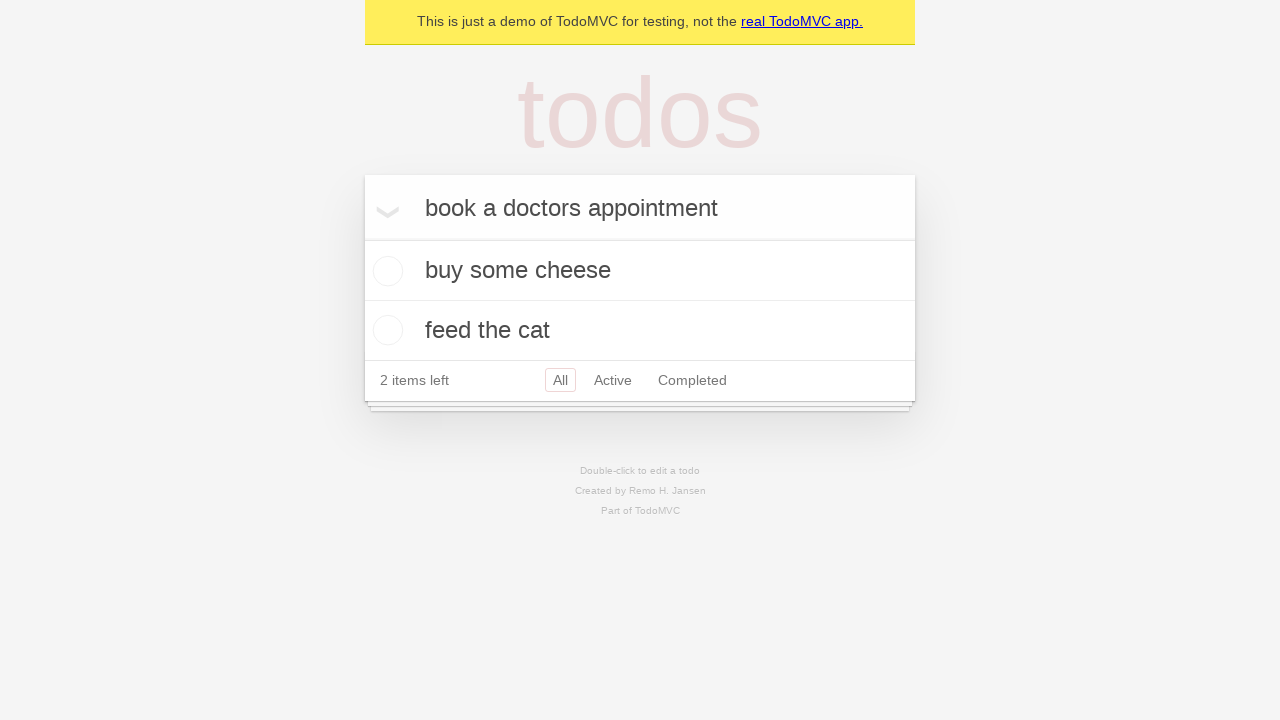

Pressed Enter to add third todo item on internal:attr=[placeholder="What needs to be done?"i]
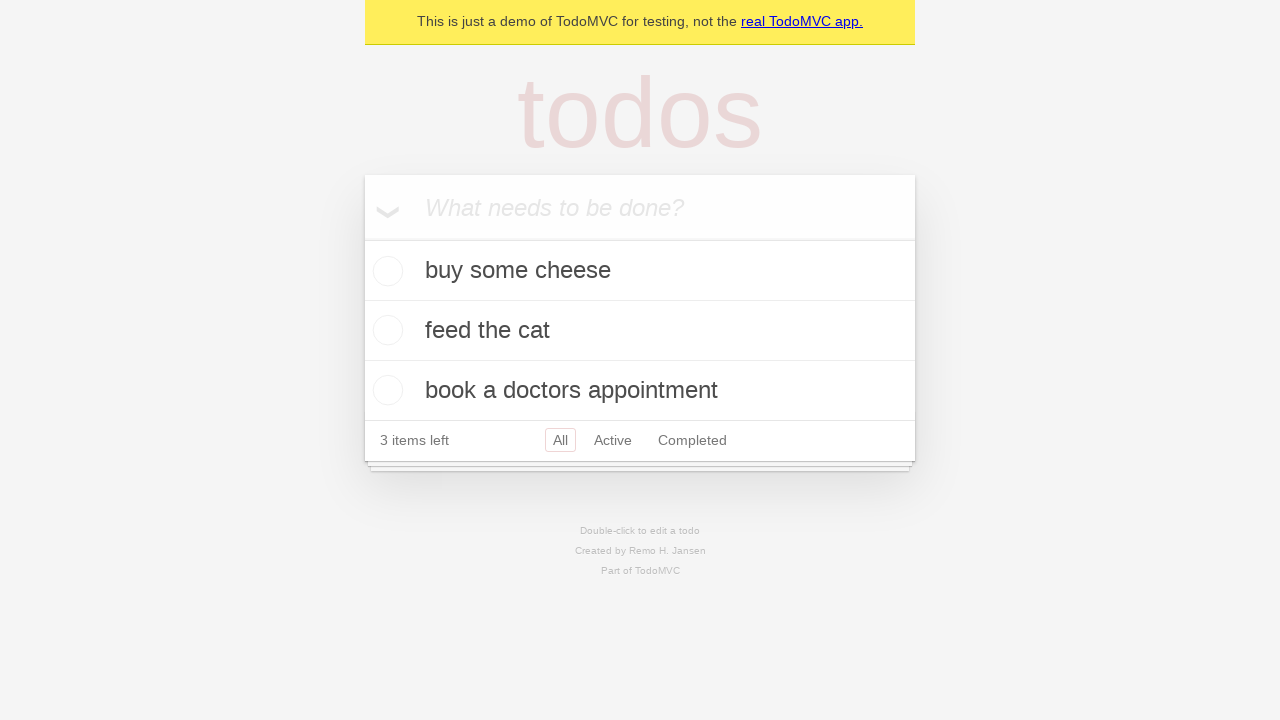

Checked 'Mark all as complete' checkbox to complete all items at (362, 238) on internal:label="Mark all as complete"i
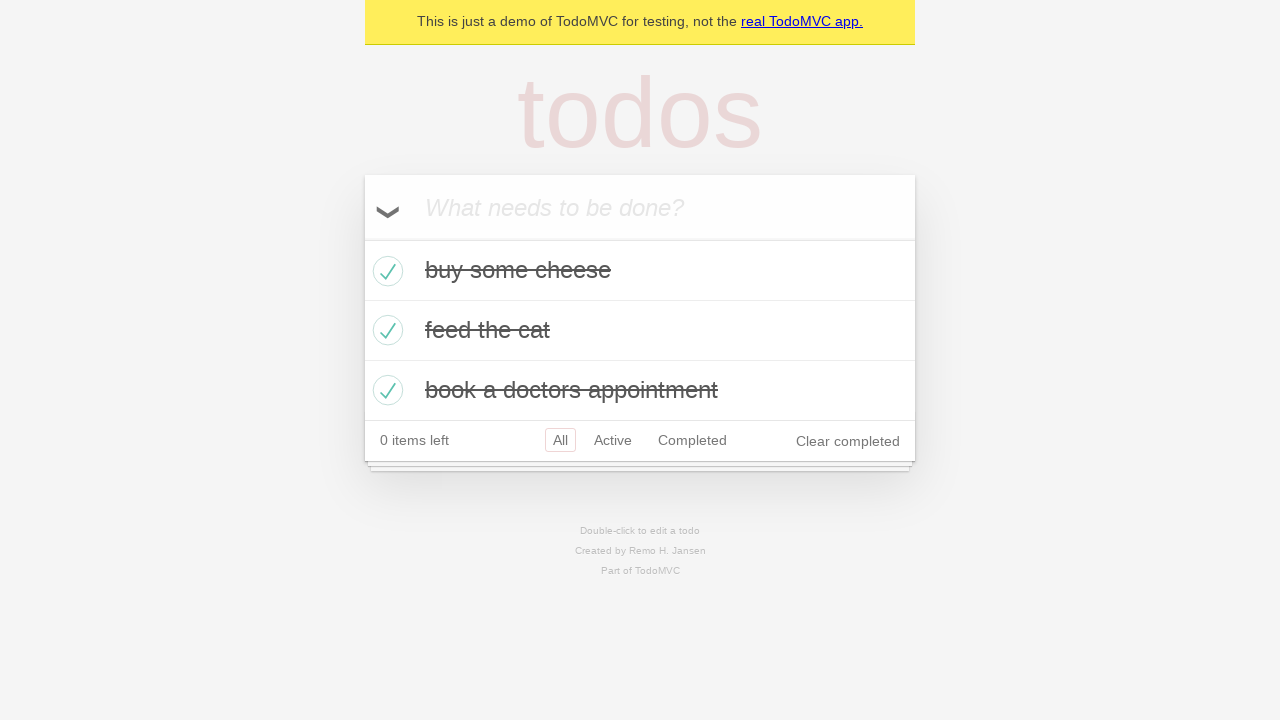

Unchecked first todo item checkbox at (385, 271) on internal:testid=[data-testid="todo-item"s] >> nth=0 >> internal:role=checkbox
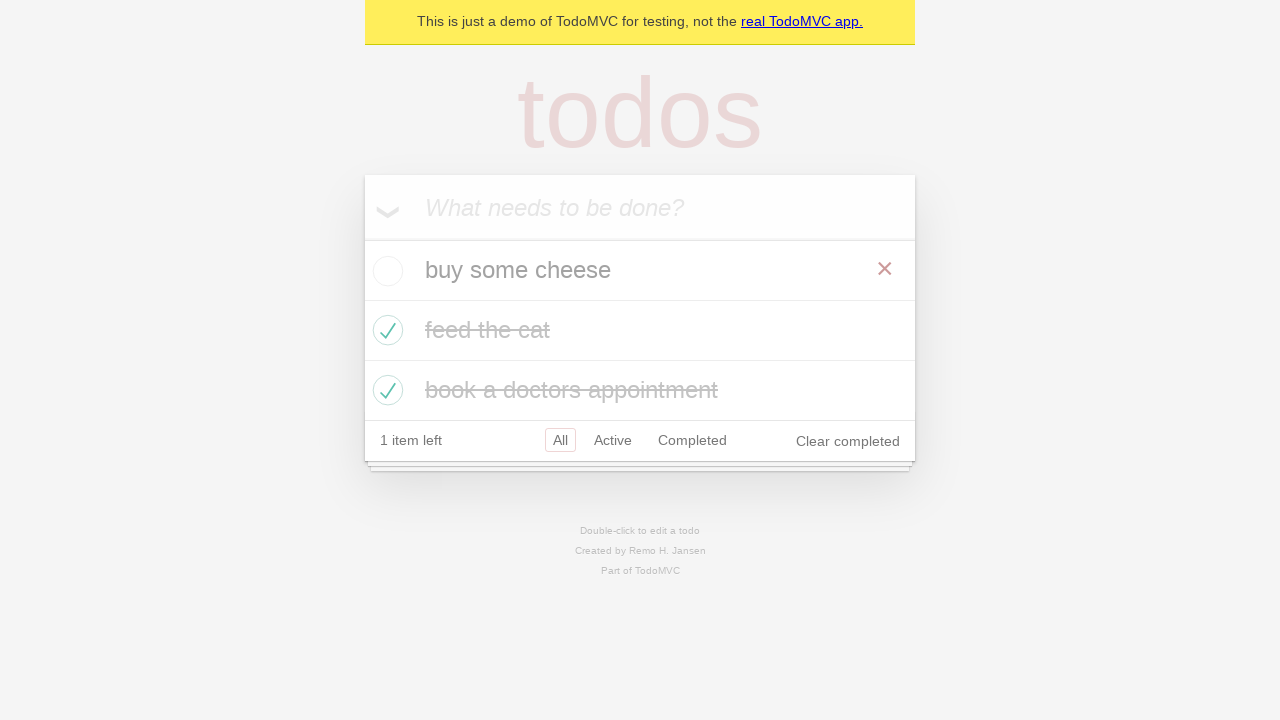

Checked first todo item checkbox again at (385, 271) on internal:testid=[data-testid="todo-item"s] >> nth=0 >> internal:role=checkbox
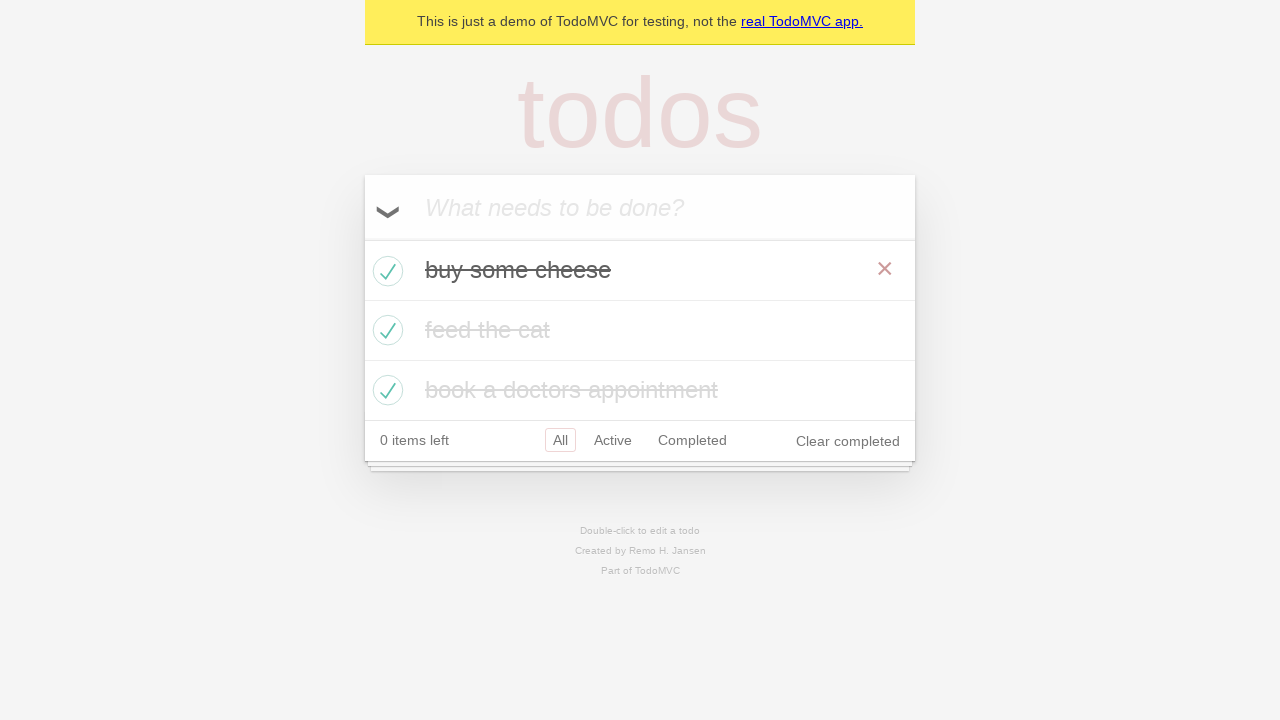

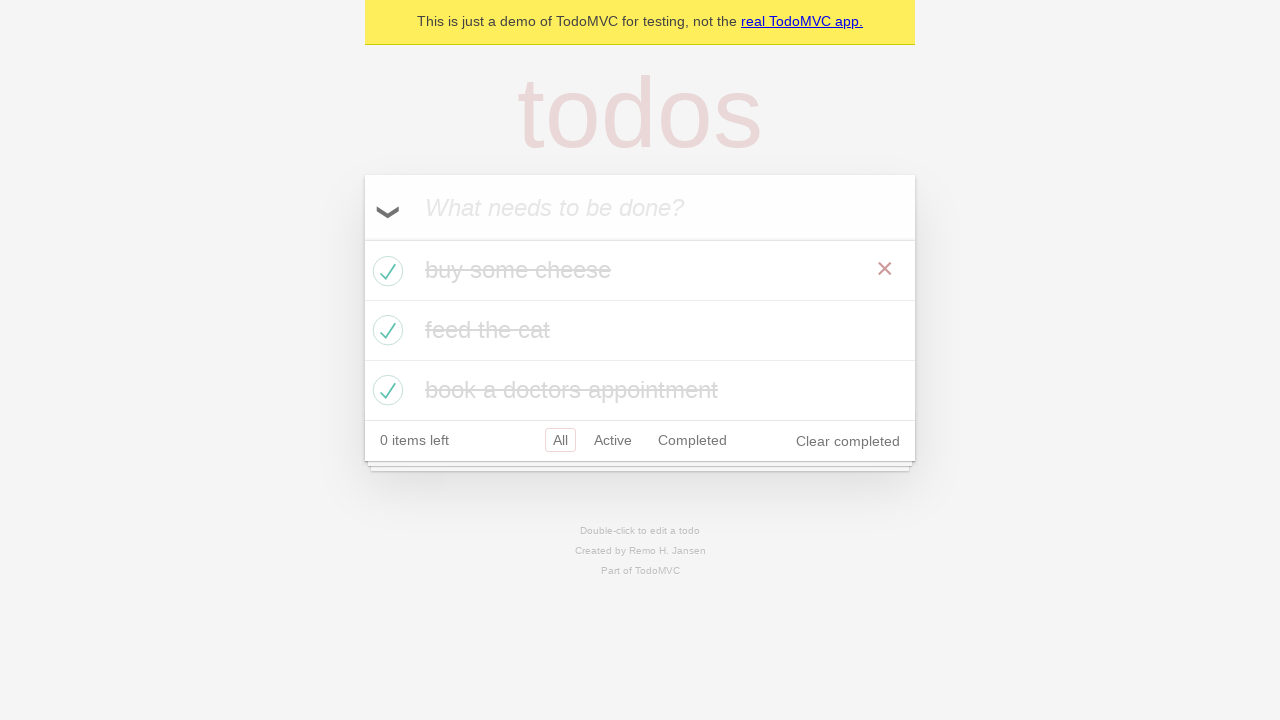